Navigates to the India trends page and waits for the page to fully load

Starting URL: https://getdaytrends.com/india/

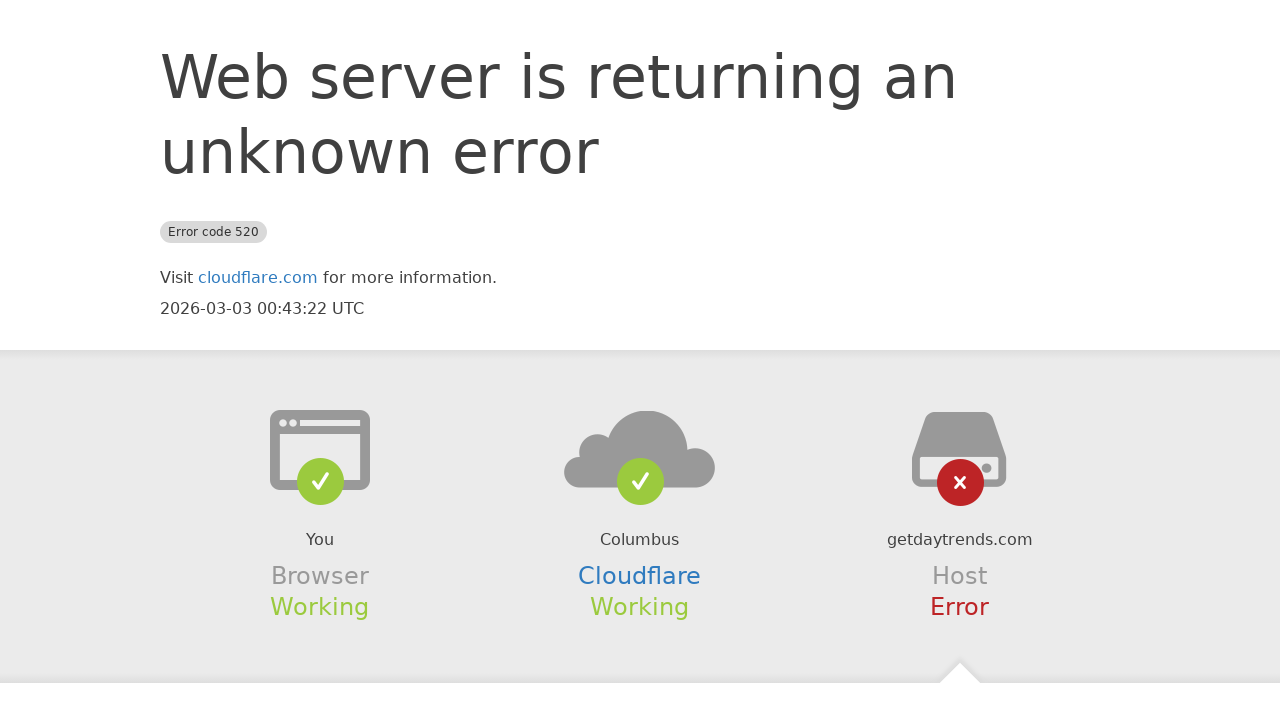

Navigated to India trends page
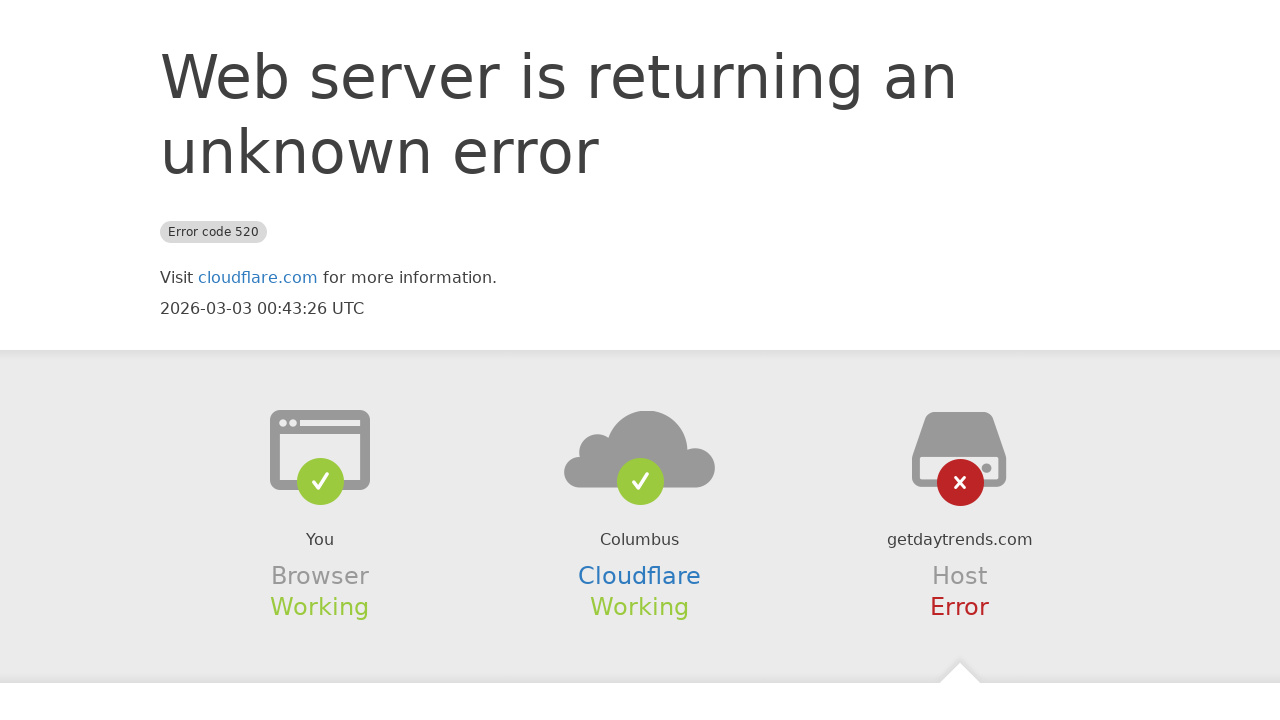

Page fully loaded - networkidle state reached
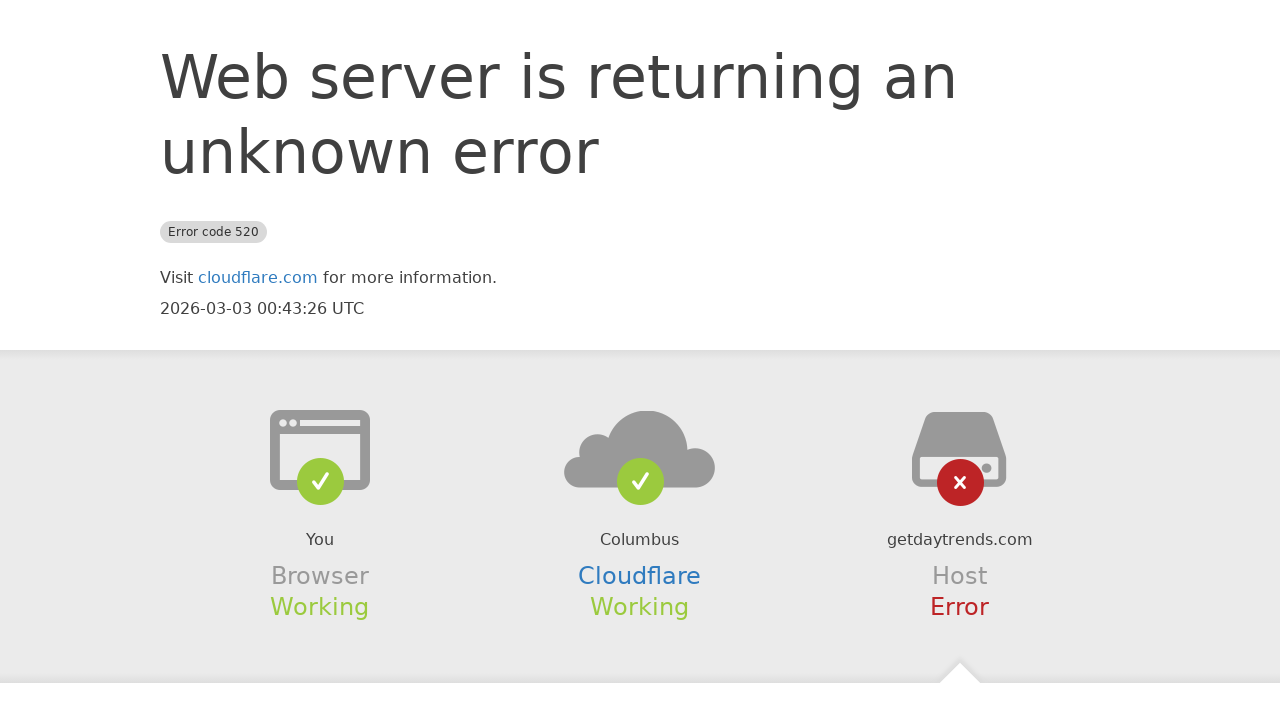

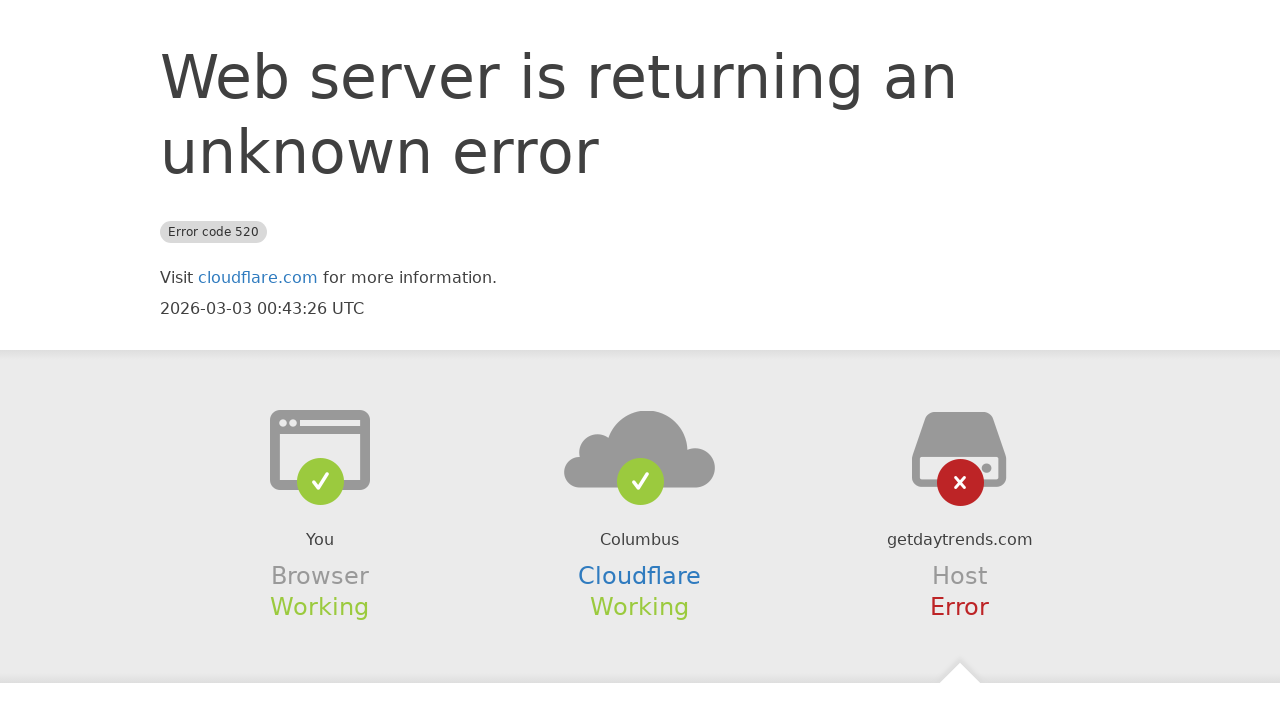